Tests web form functionality by filling various form fields including text input, password, textarea, dropdown selection, and datalist input

Starting URL: https://www.selenium.dev/selenium/web/web-form.html

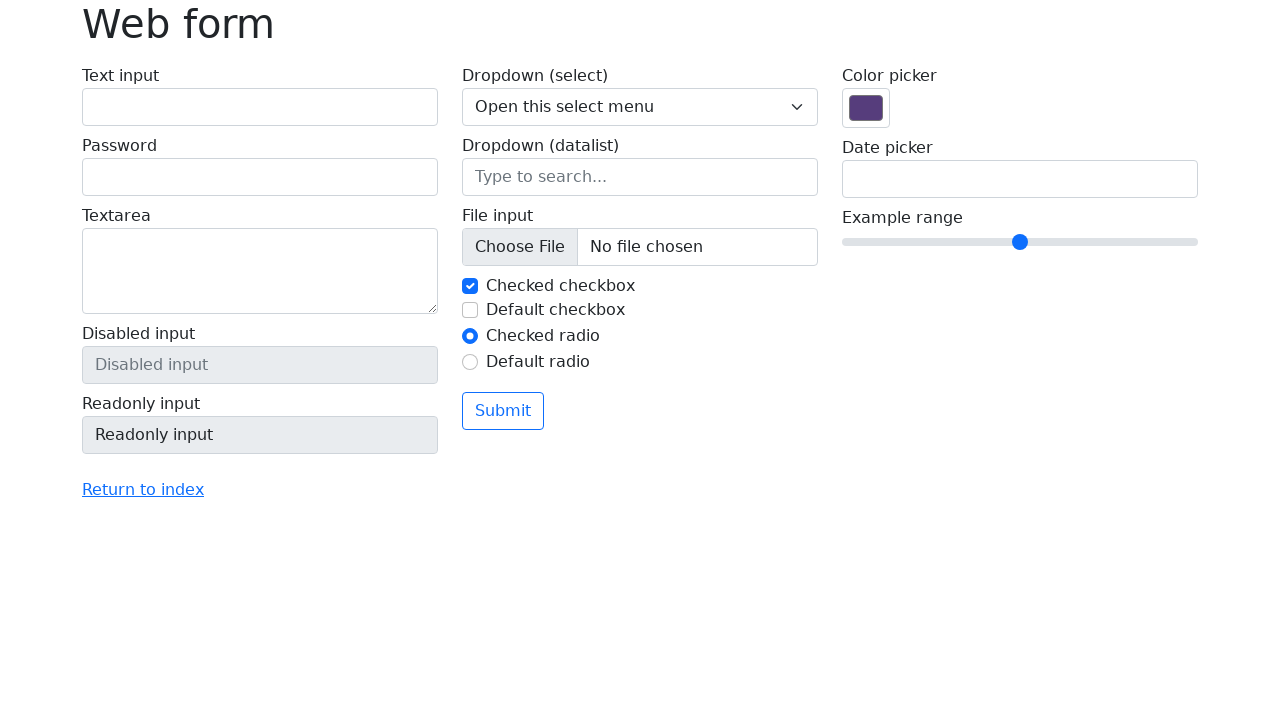

Filled text input field with name 'Rudra' on (//input[@class='form-control'])[1]
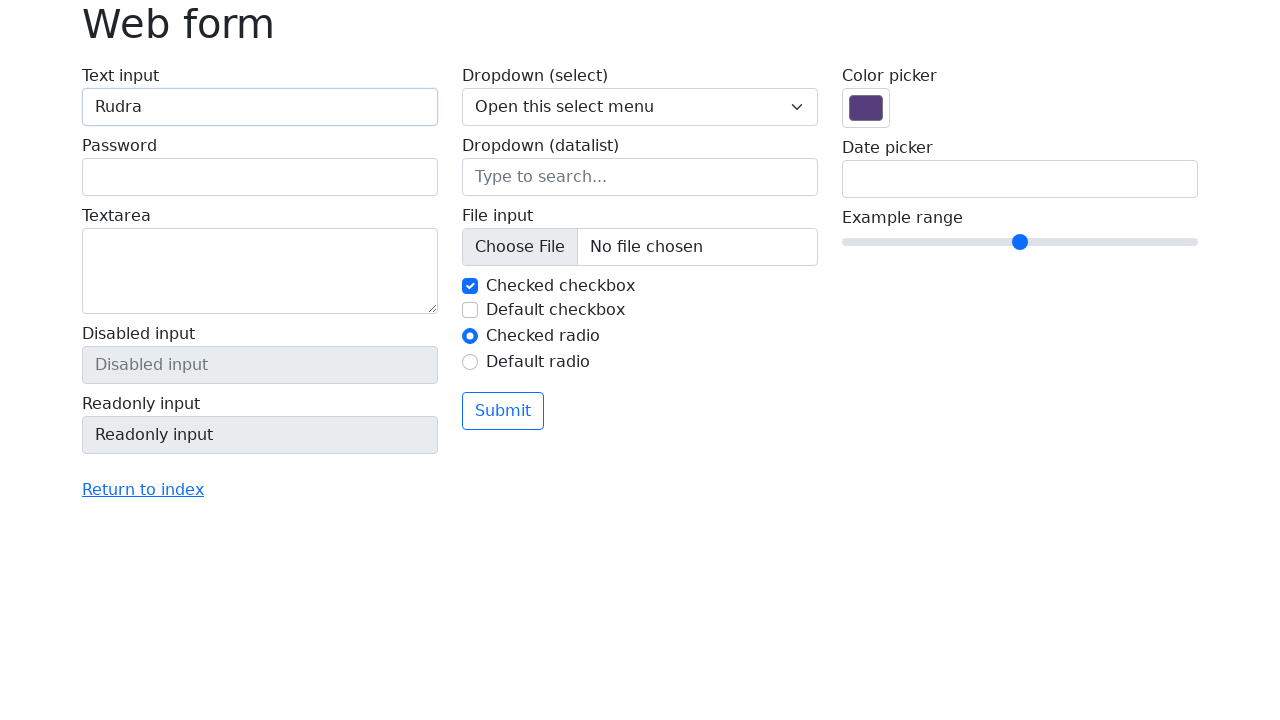

Filled password field with 'p@ssword' on input[autocomplete='off']
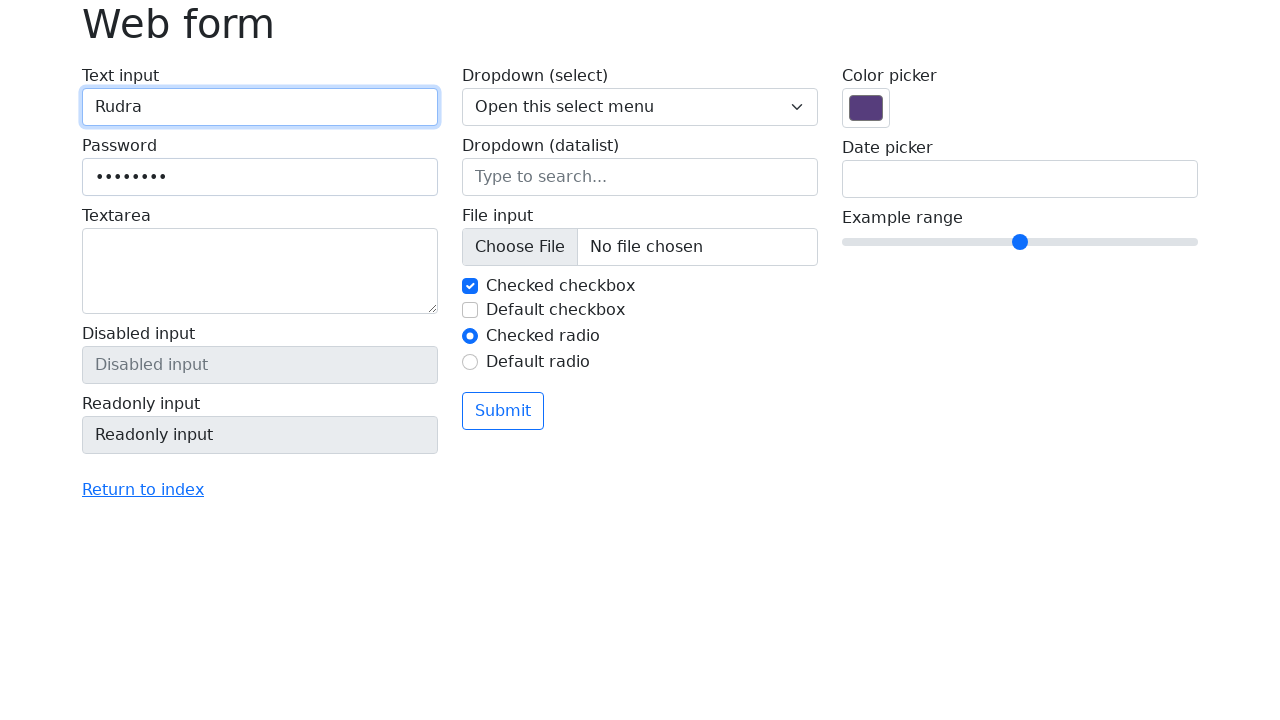

Filled textarea with message 'hi this page is automated page' on textarea.form-control
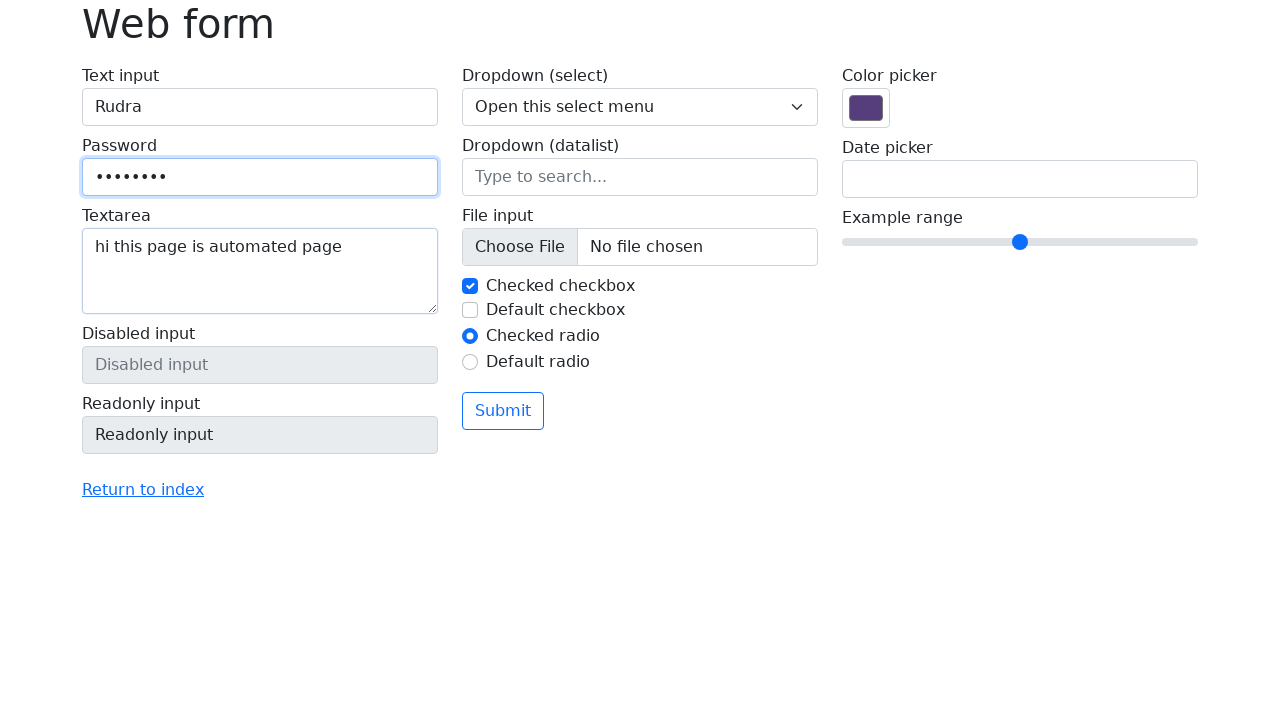

Selected dropdown option at index 1 (second option) on select.form-select
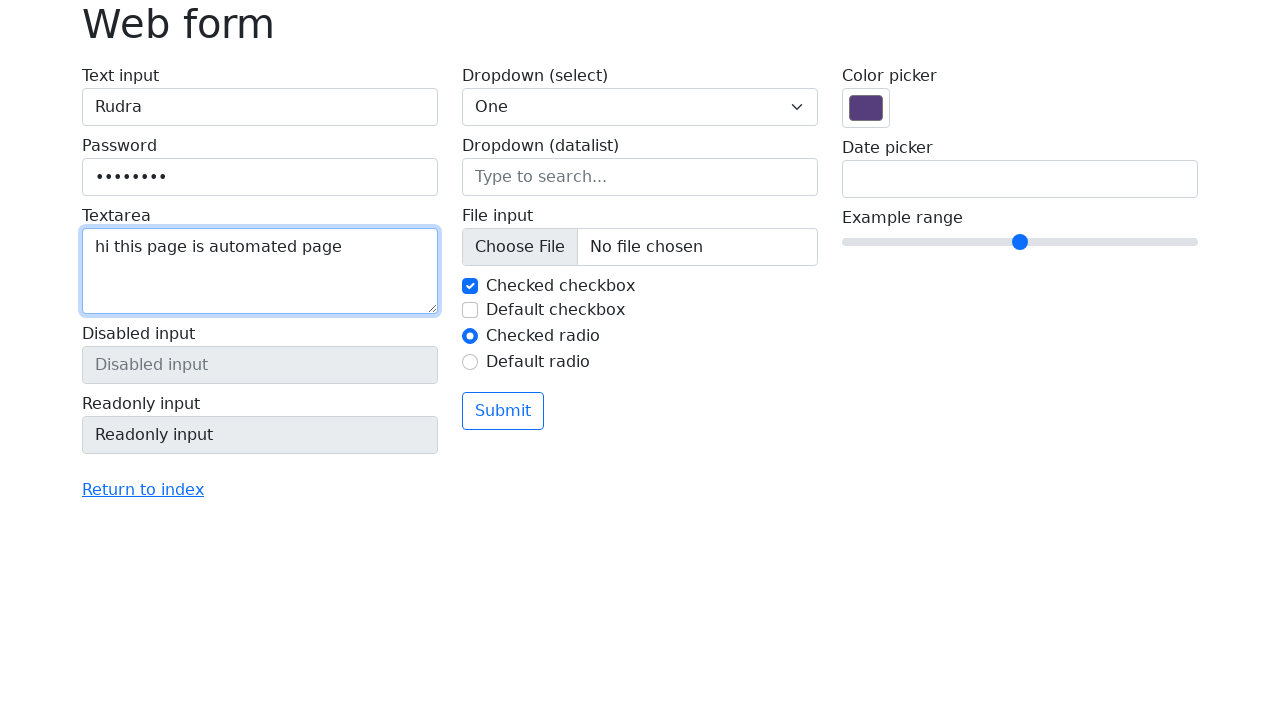

Filled datalist input field with 'NEW YORK' on (//input[@class='form-control'])[5]
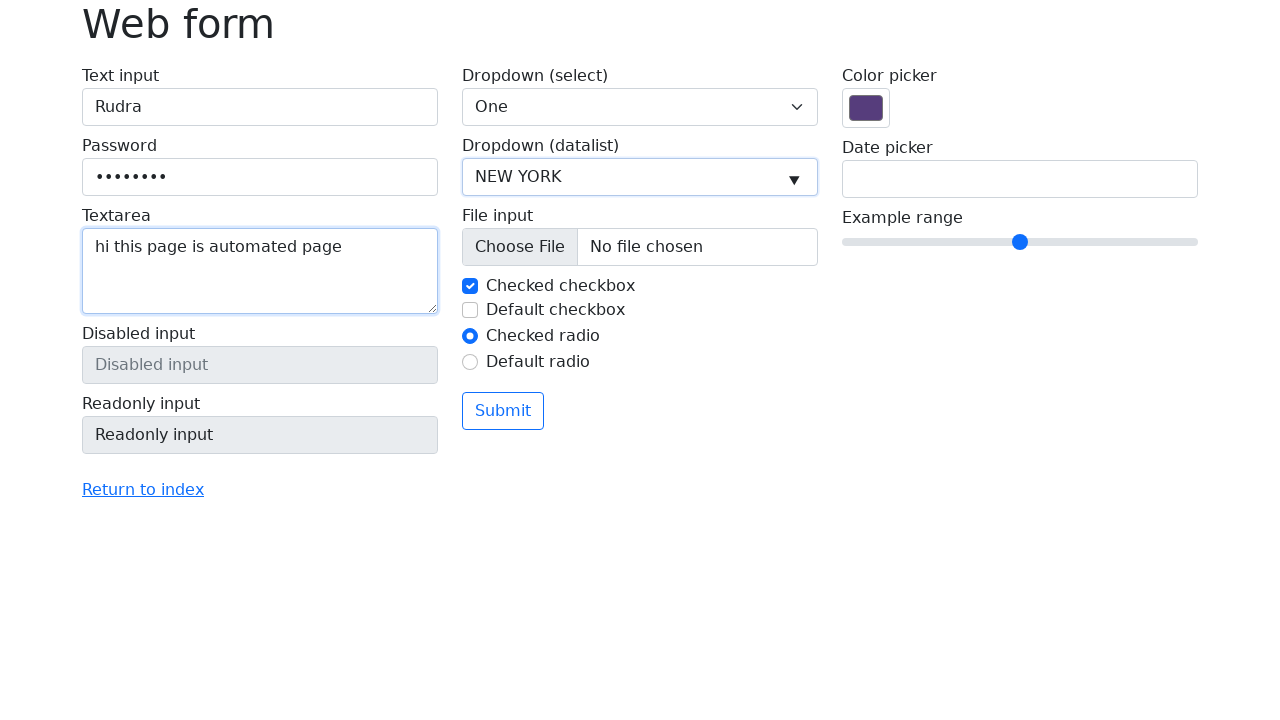

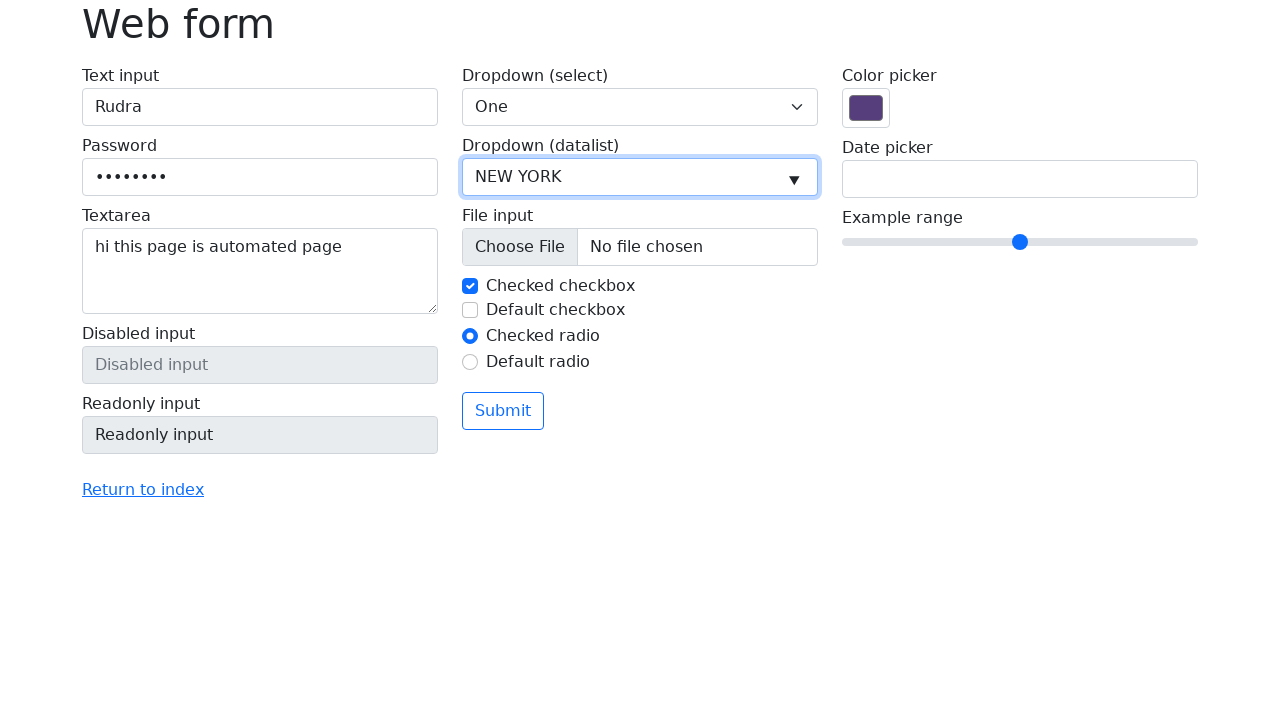